Tests right-click context menu functionality by performing a right-click action on a button element

Starting URL: http://swisnl.github.io/jQuery-contextMenu/demo.html

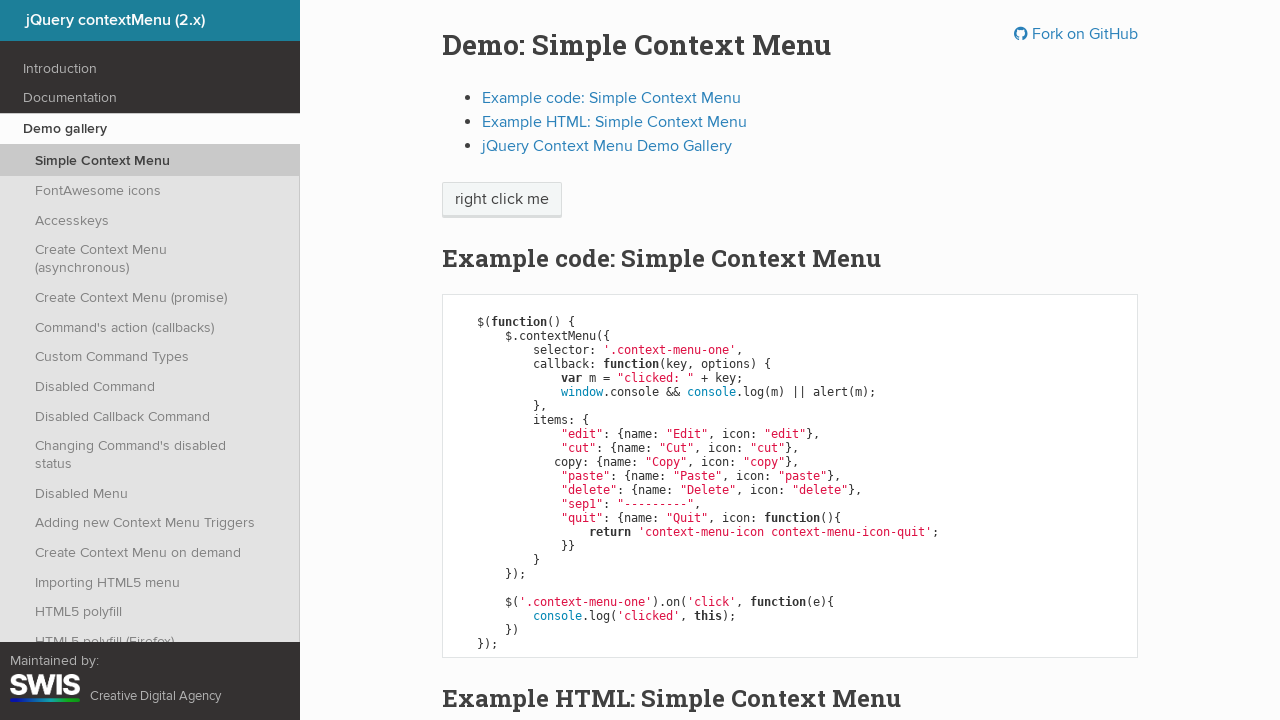

Located button element for right-click test
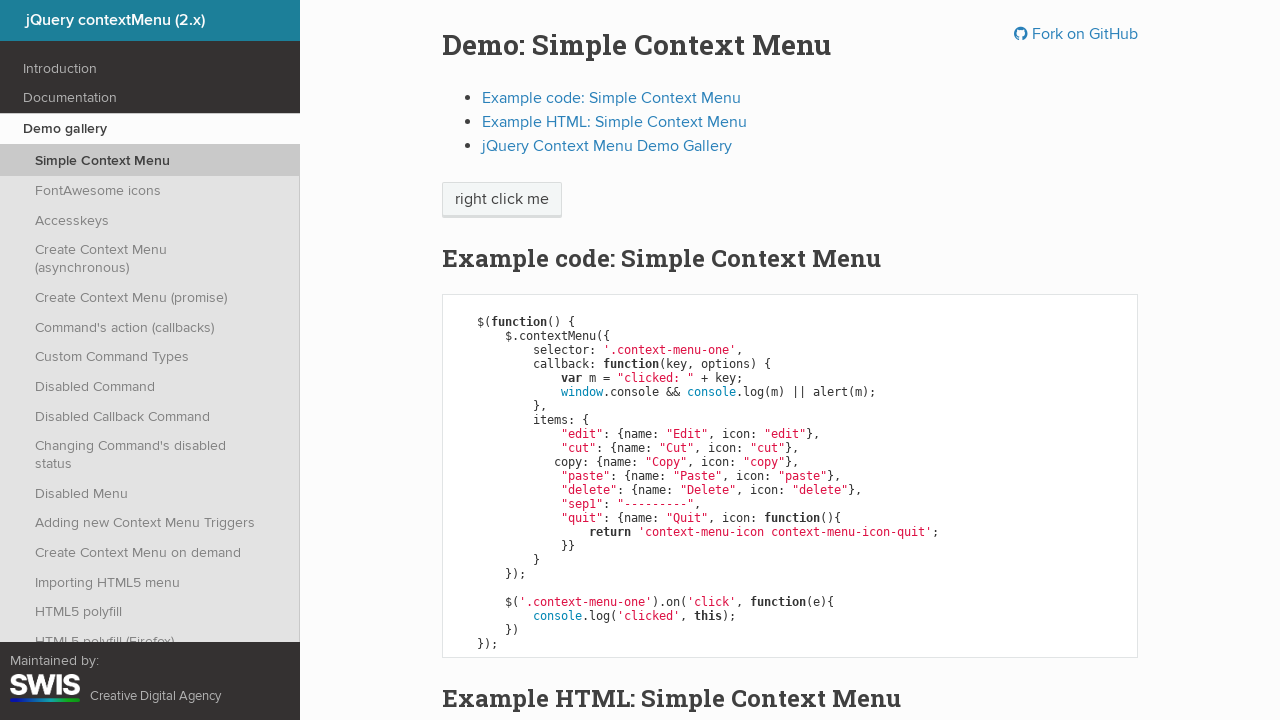

Performed right-click on button element to open context menu at (502, 200) on xpath=/html/body/div/section/div/div/div/p/span
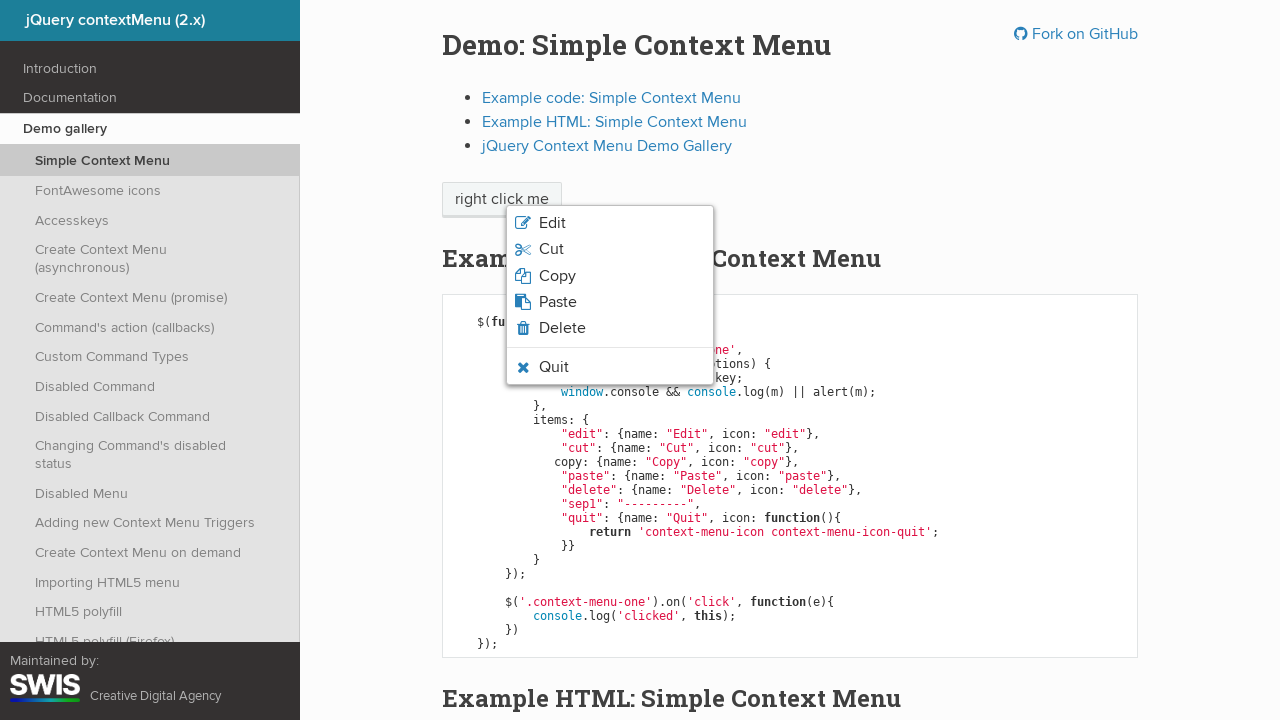

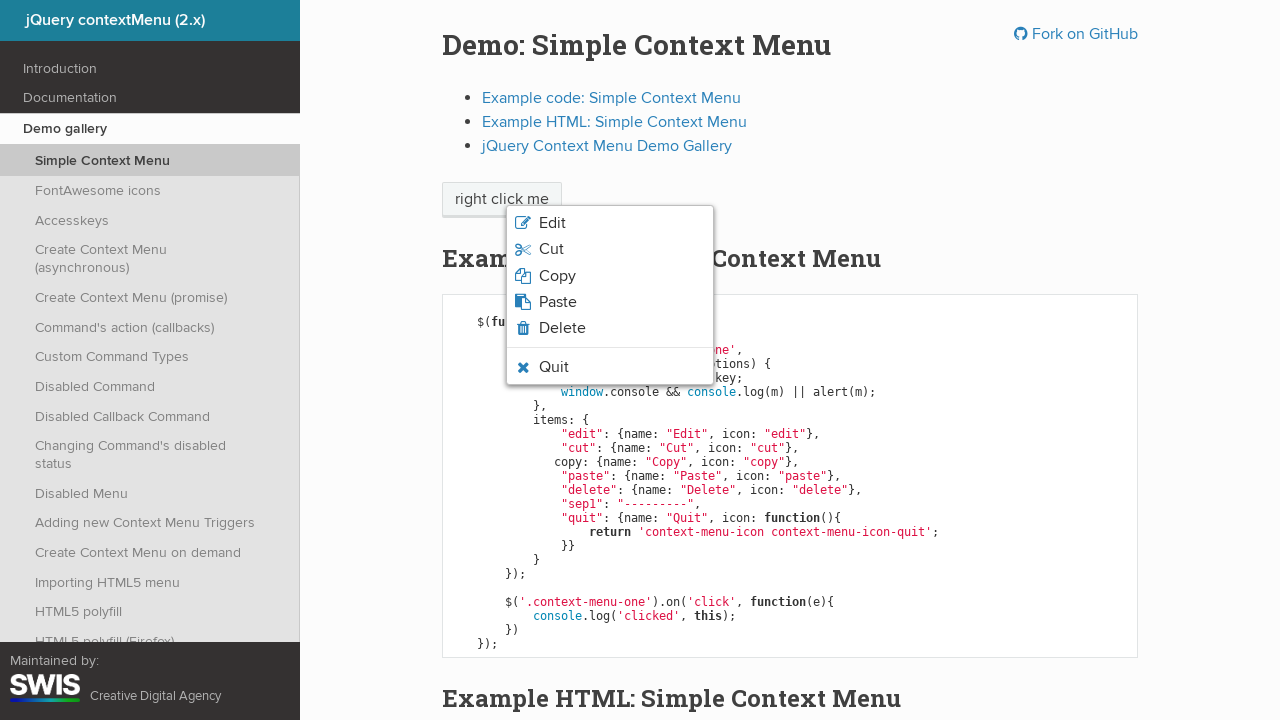